Tests modal dialog functionality by opening a small modal, reading its title and body text, and then closing it by clicking the Close button.

Starting URL: https://demoqa.com/modal-dialogs

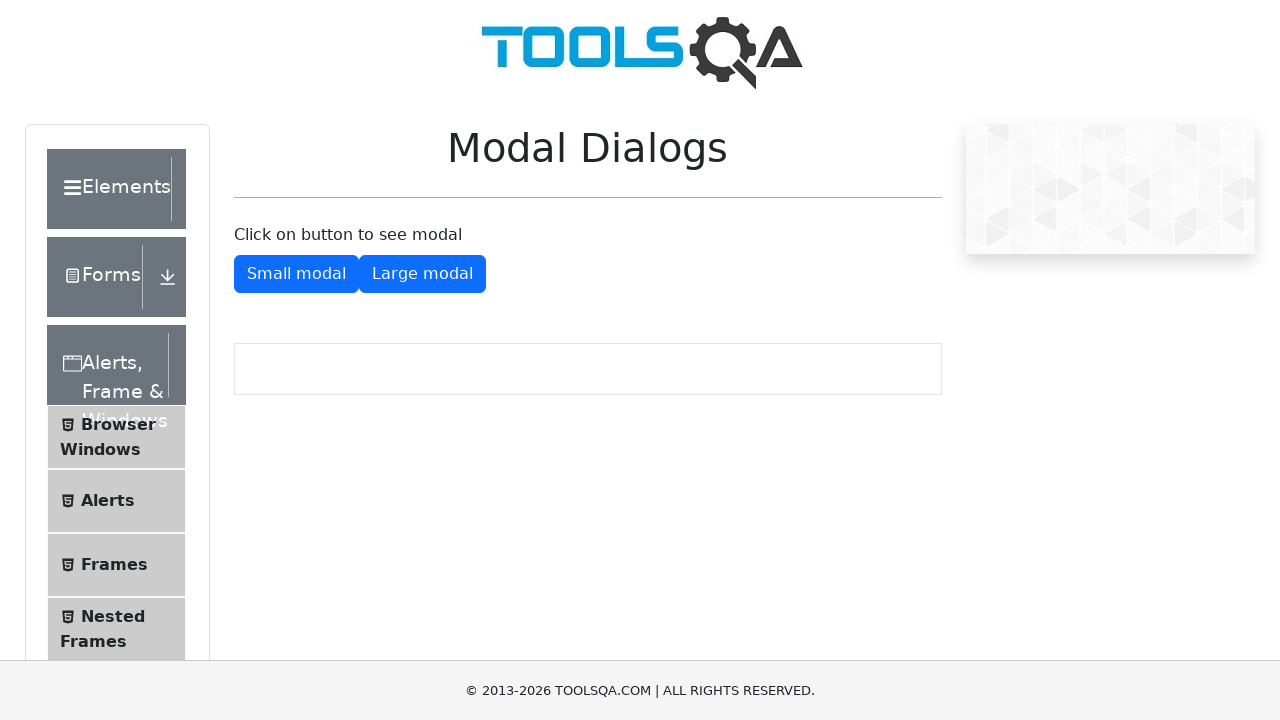

Clicked button to open small modal dialog at (296, 274) on #showSmallModal
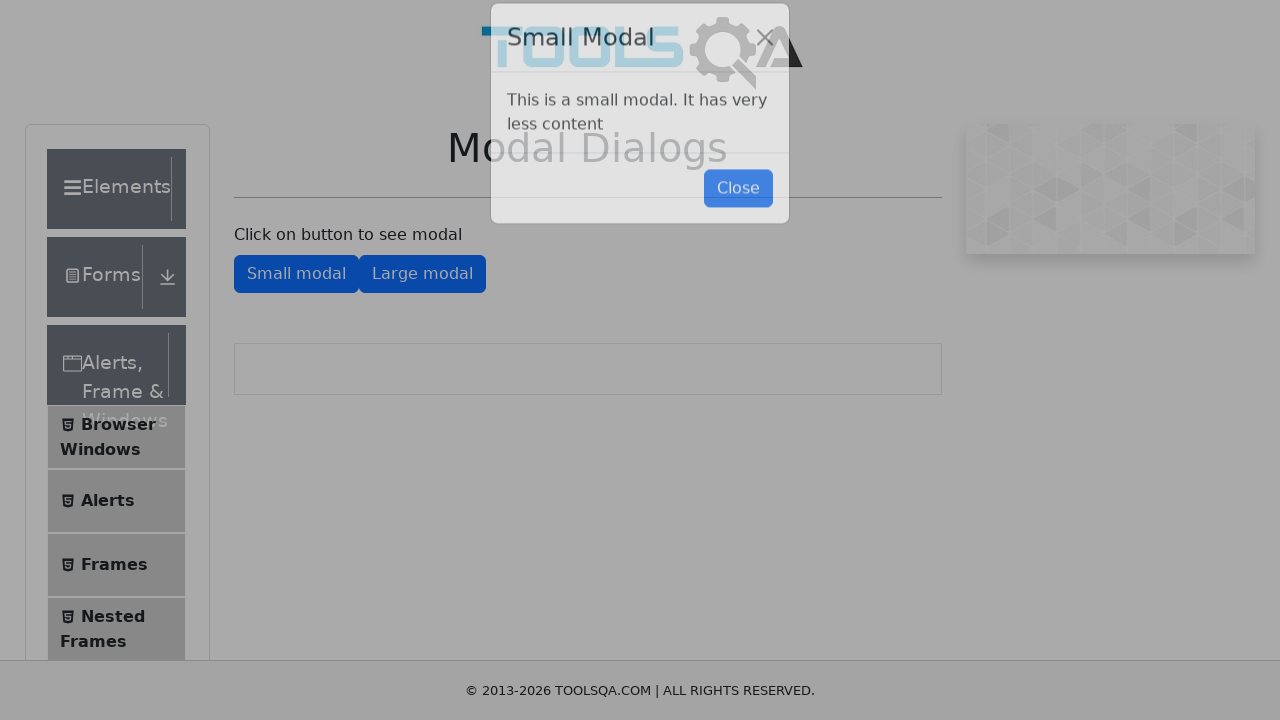

Read modal title text: Small Modal
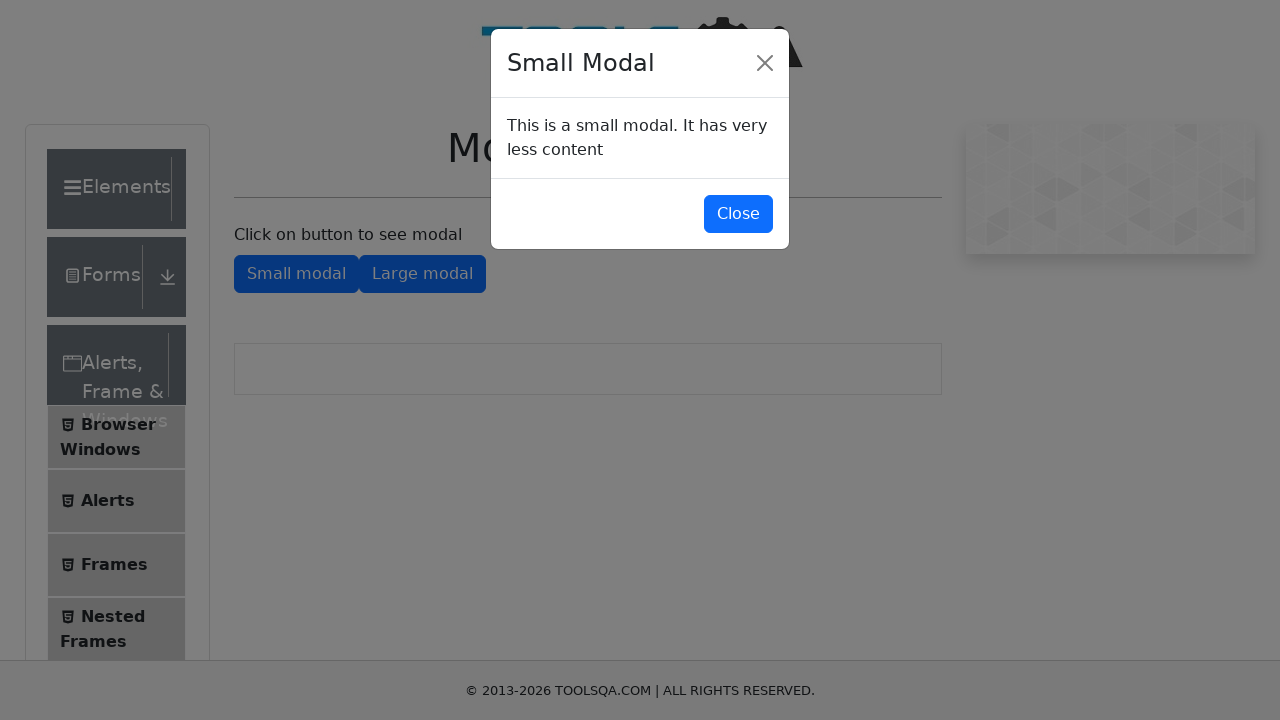

Read modal body text: This is a small modal. It has very less content
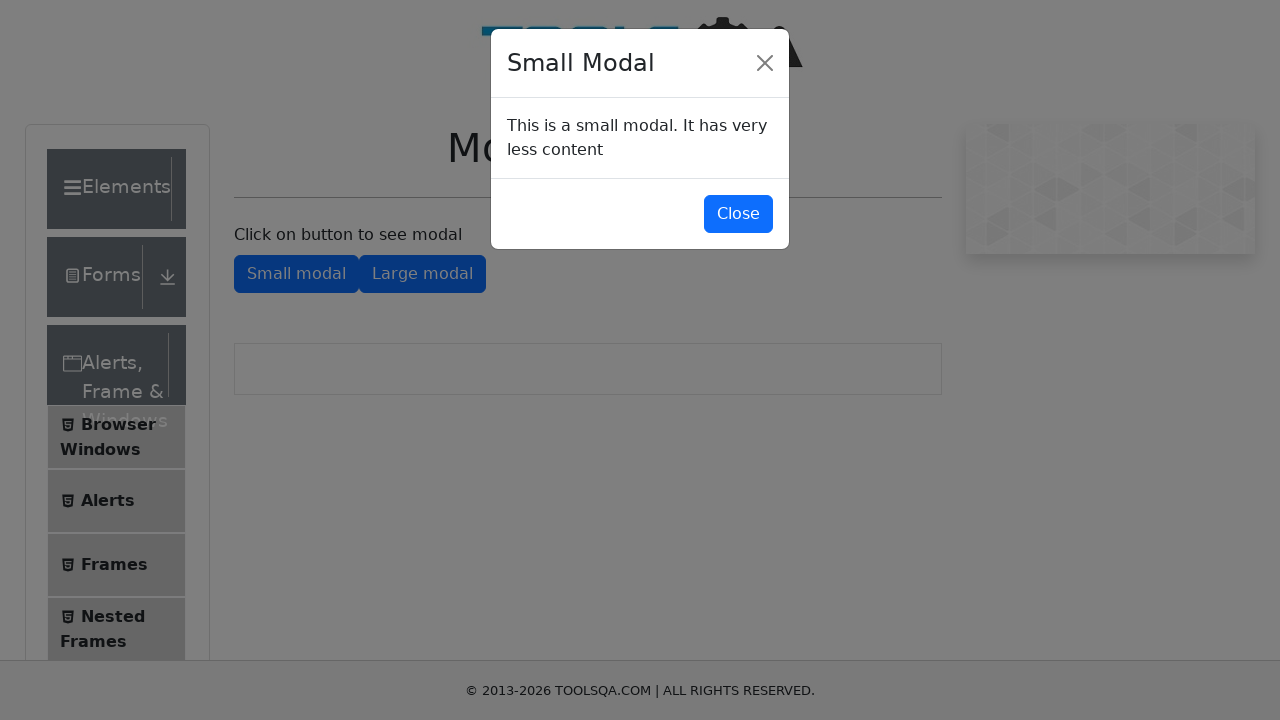

Clicked Close button to dismiss modal at (738, 214) on button:text('Close')
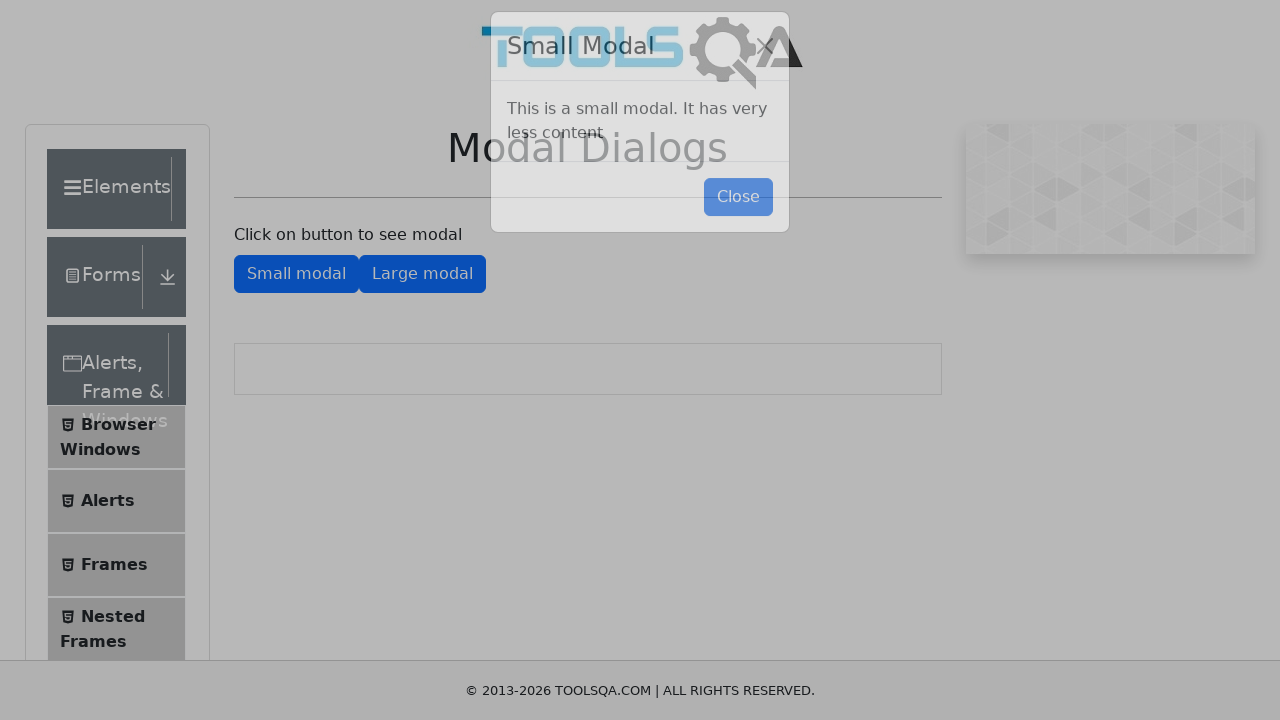

Verified modal has closed
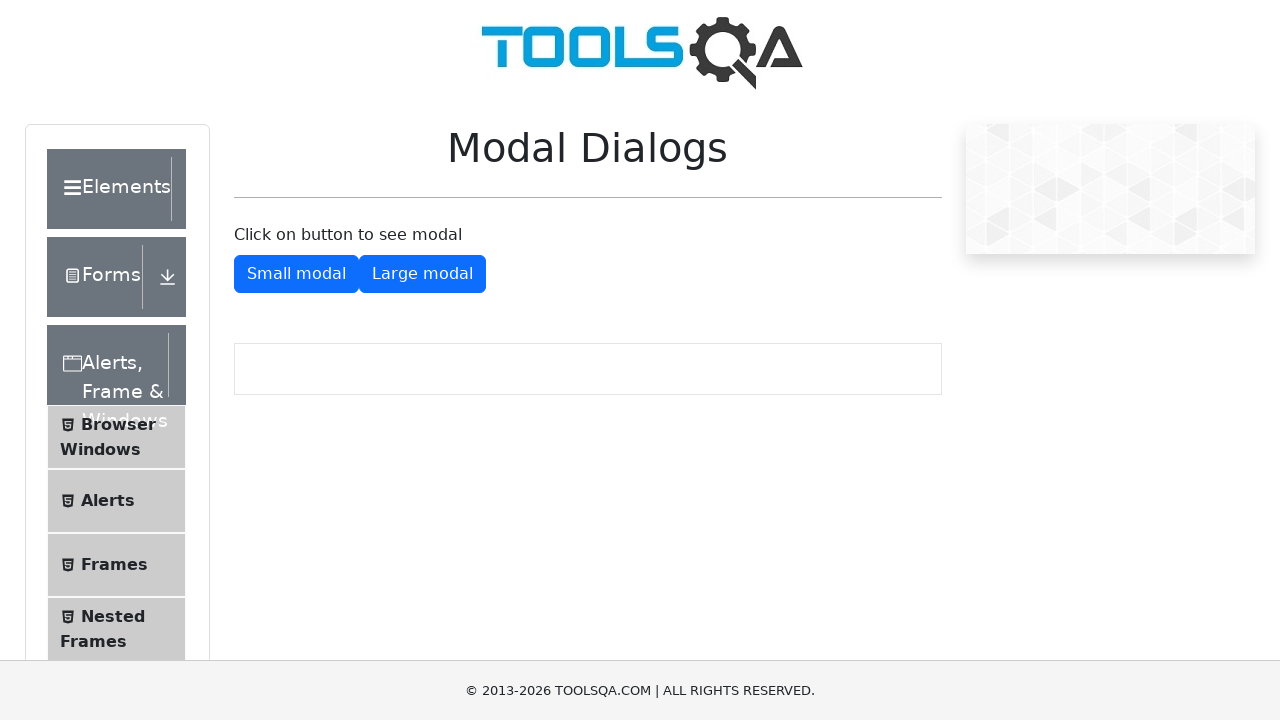

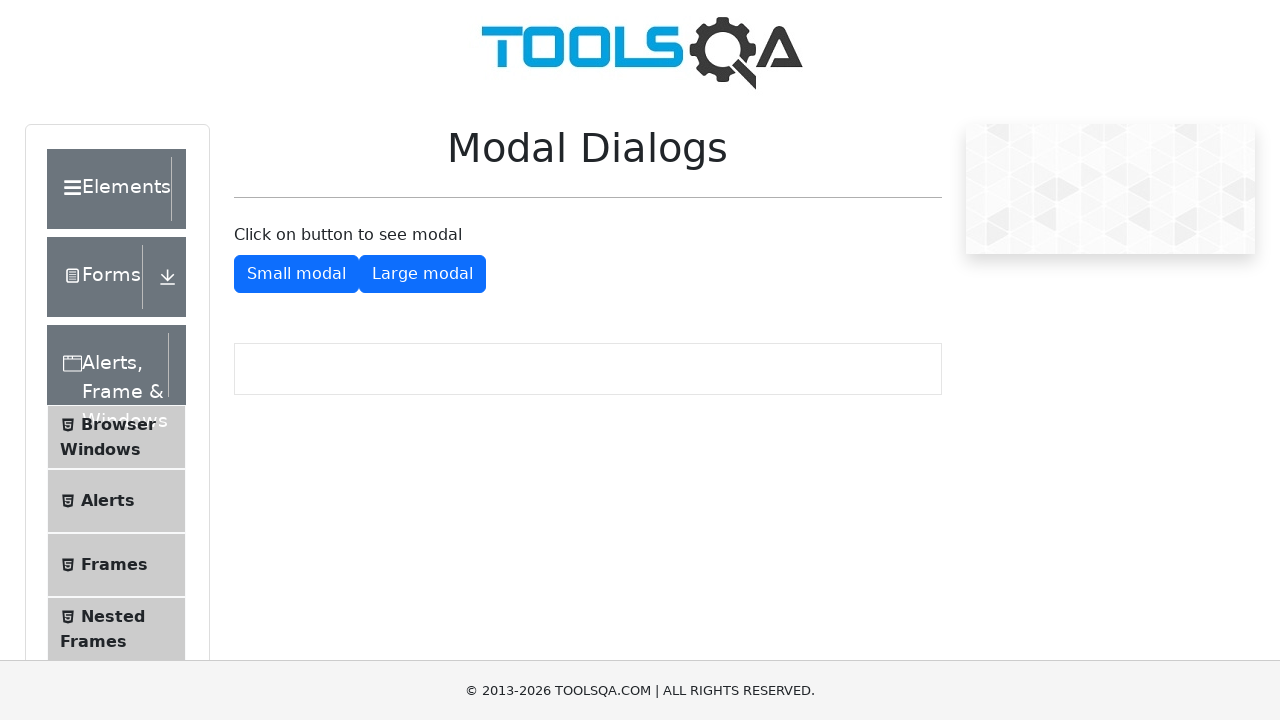